Tests radio button selection by iterating through radio buttons and clicking the one with value "radio2"

Starting URL: https://rahulshettyacademy.com/AutomationPractice/

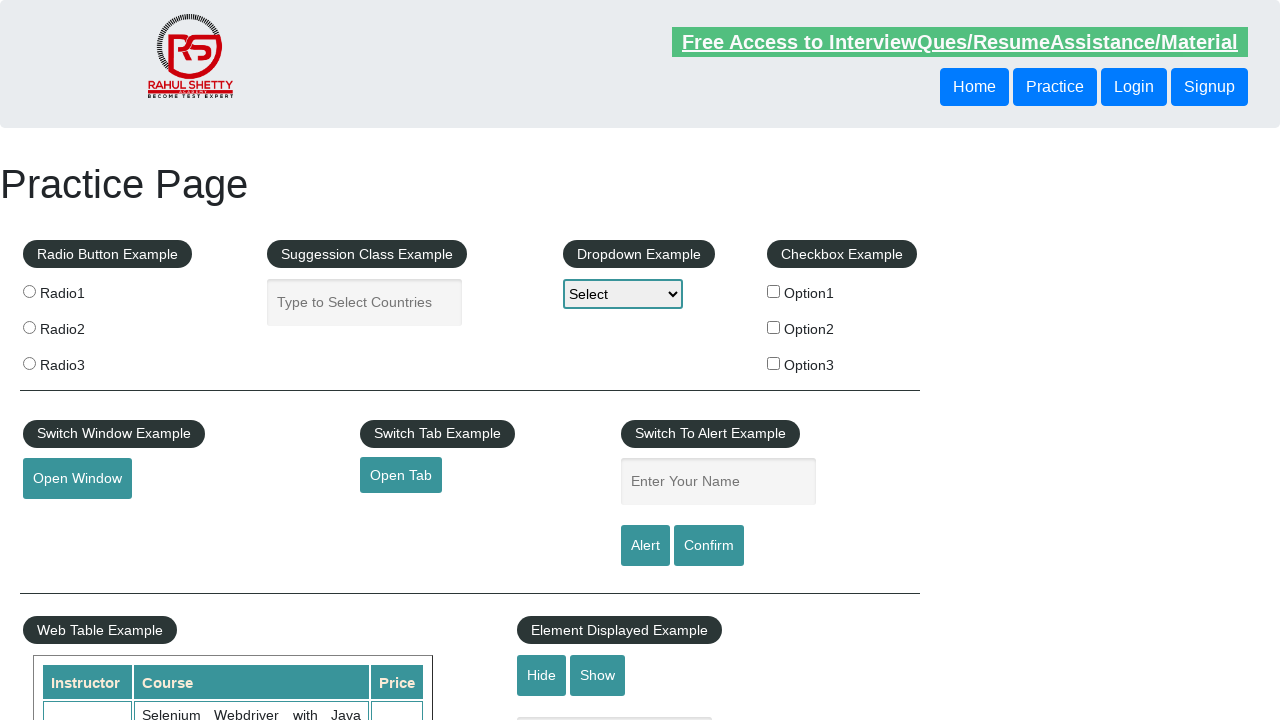

Clicked radio button with value 'radio2' at (29, 327) on input[type='radio'][value='radio2']
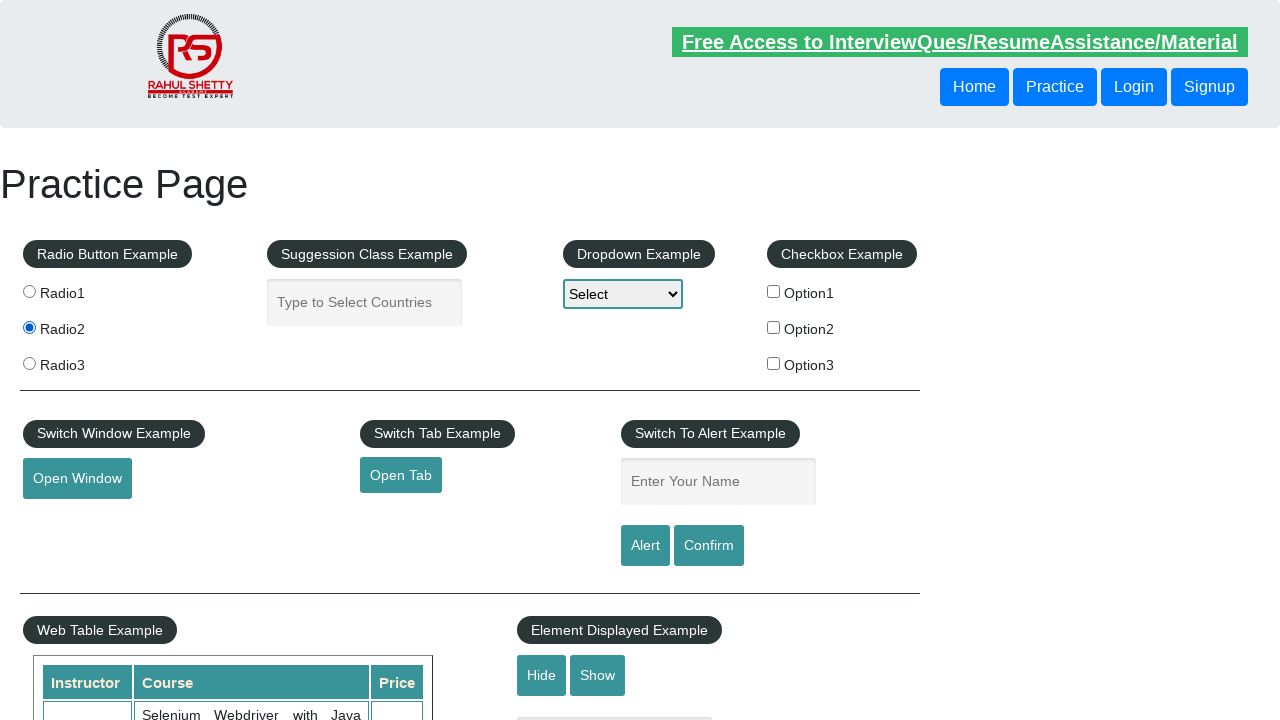

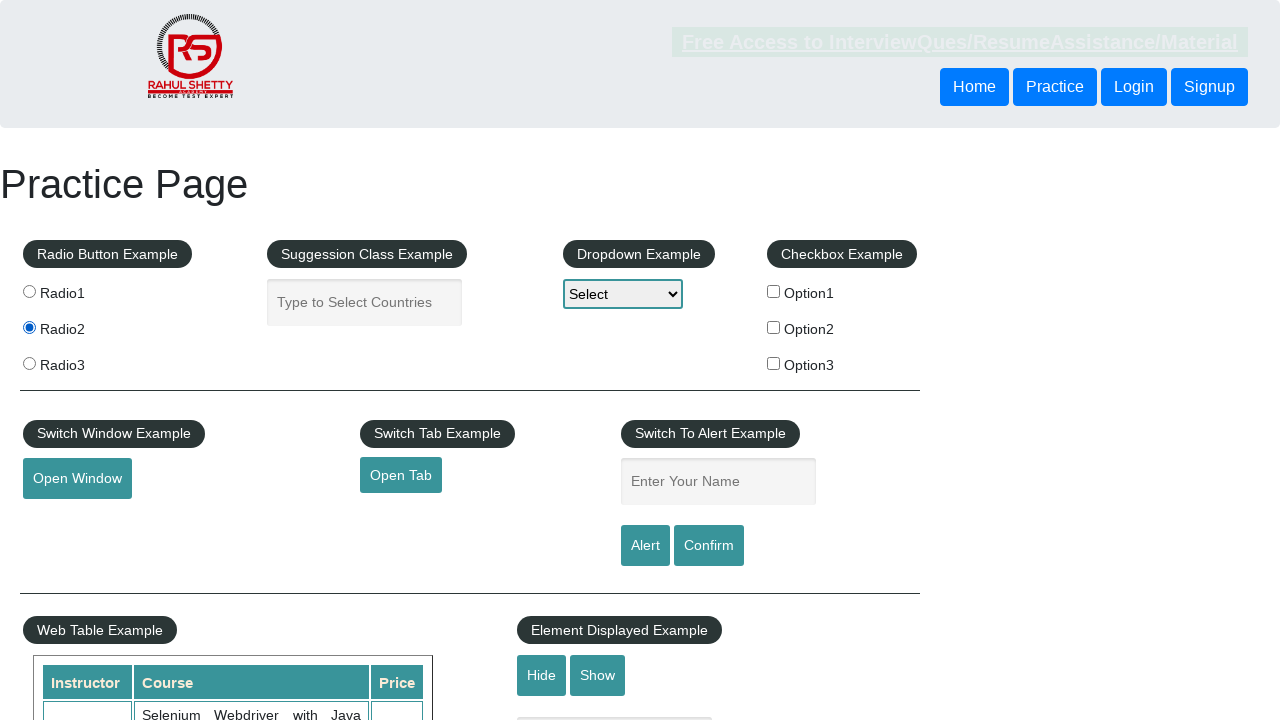